Tests bootstrap-style dropdown selection on the Semantic UI documentation page

Starting URL: https://semantic-ui.com/modules/dropdown.html

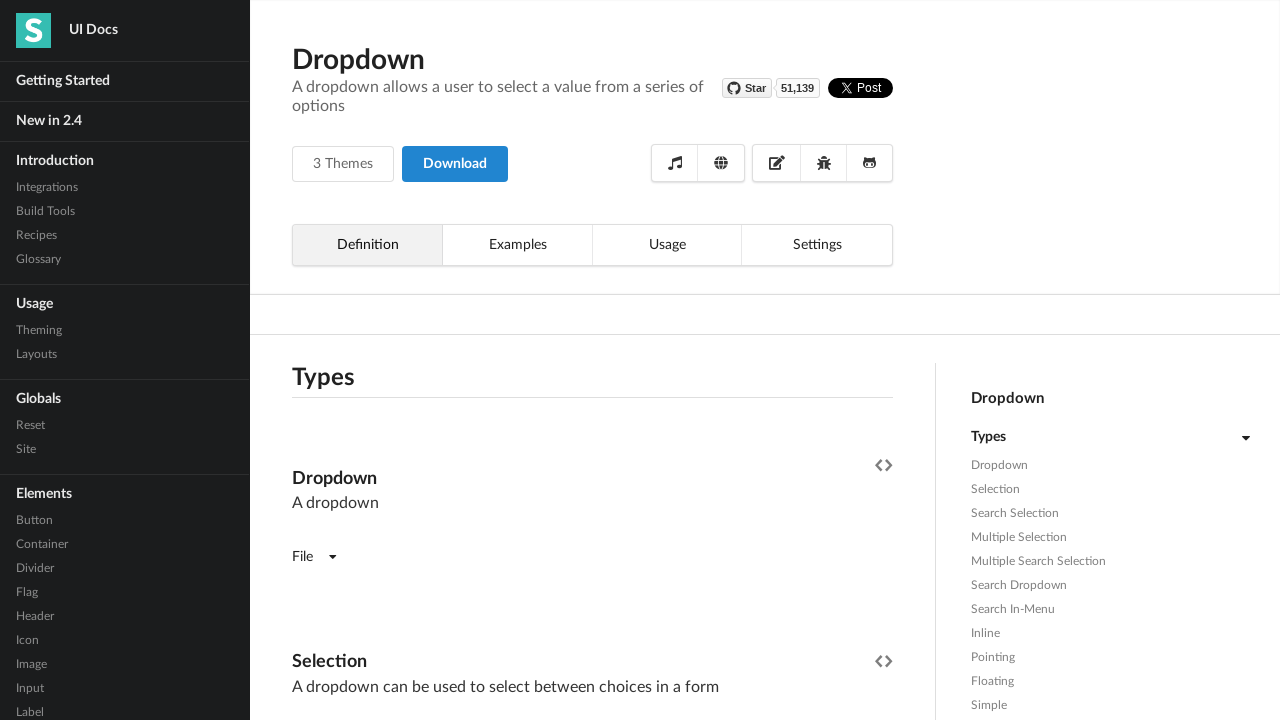

Clicked on the first dropdown to open it at (390, 361) on (//div[contains(@class,'ui selection')])[1]
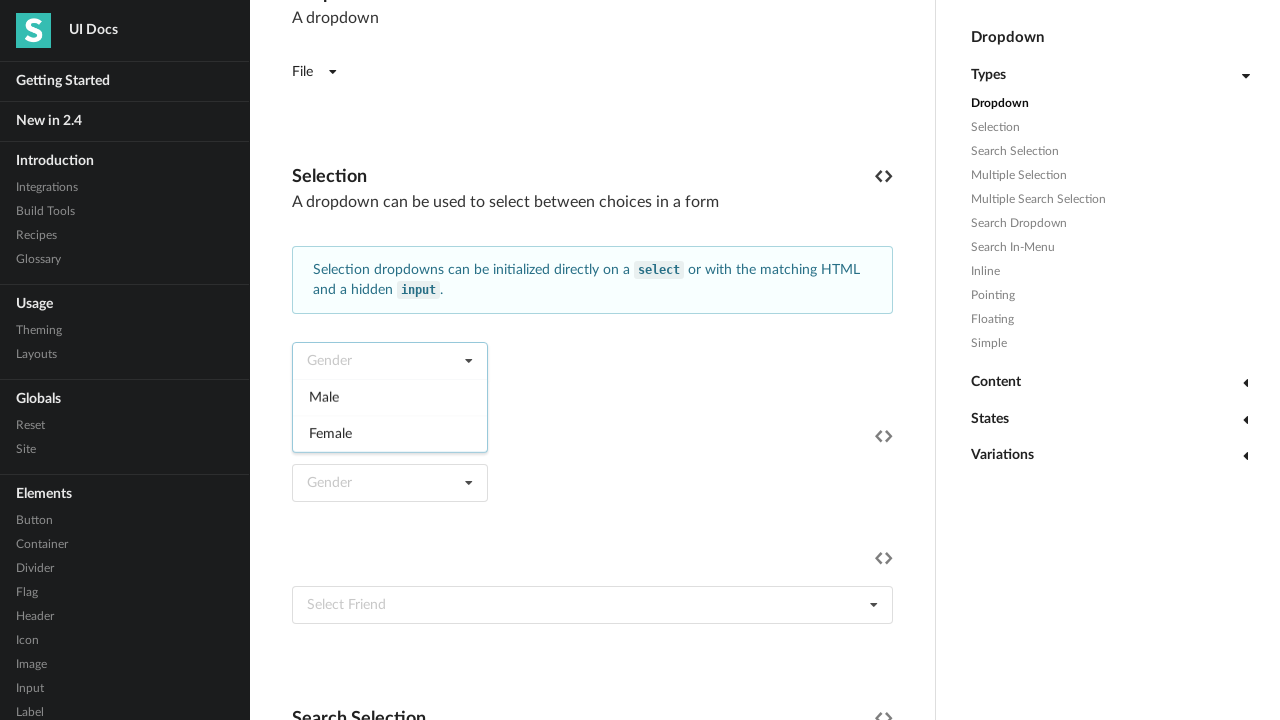

Selected 'Male' option from the dropdown at (390, 397) on (//div[text()='Male'])[1]
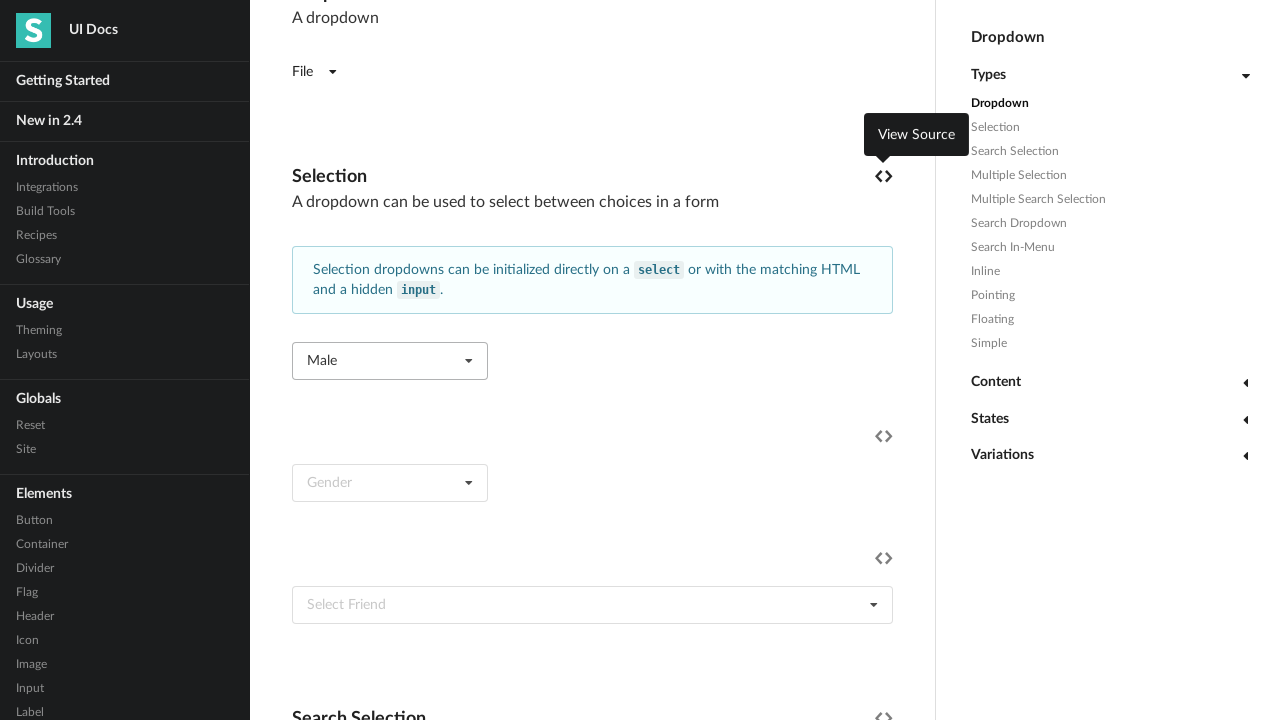

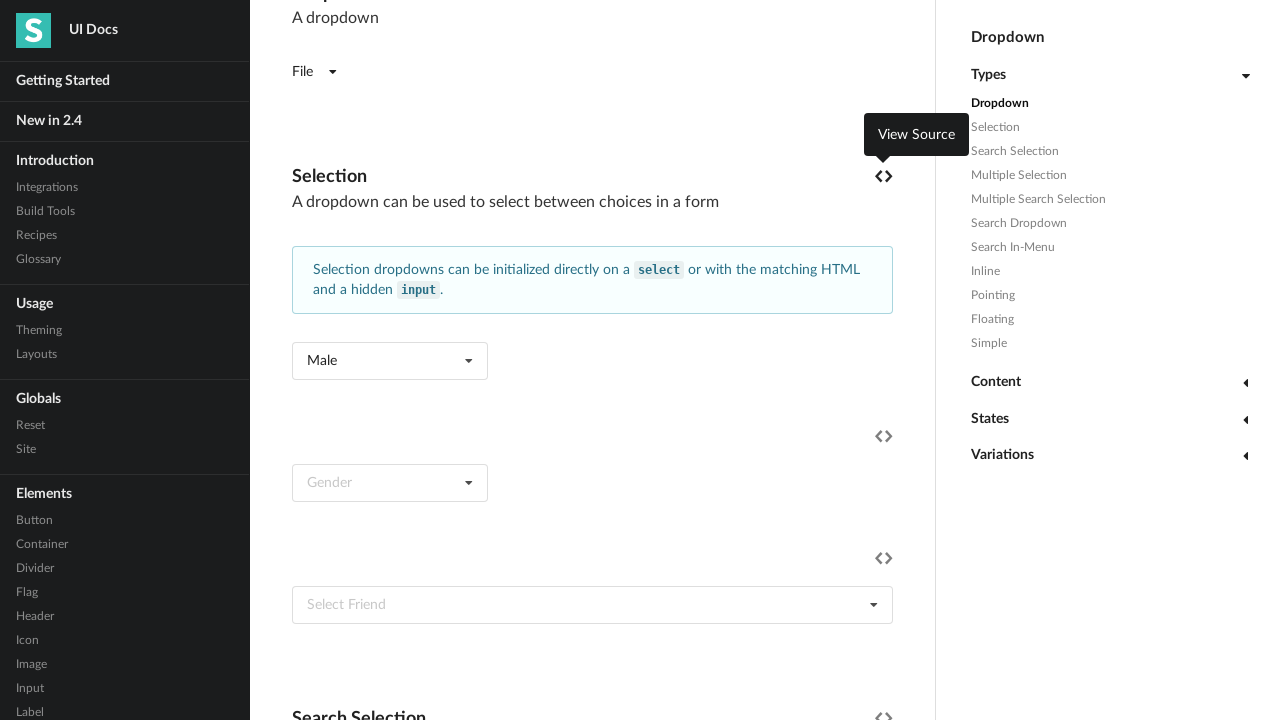